Tests a practice form by filling in personal information fields including first name, last name, email, gender selection, mobile number, and date of birth using a date picker

Starting URL: https://demoqa.com/automation-practice-form

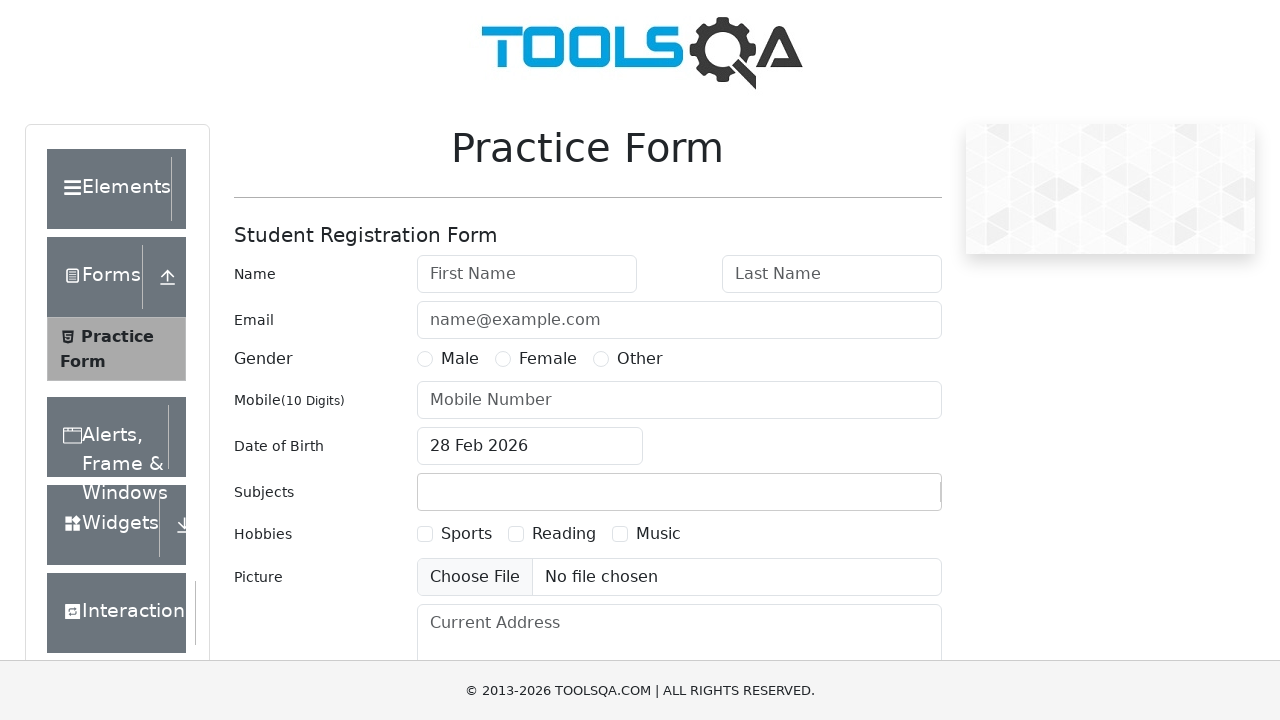

Filled first name field with 'Mike' on #firstName
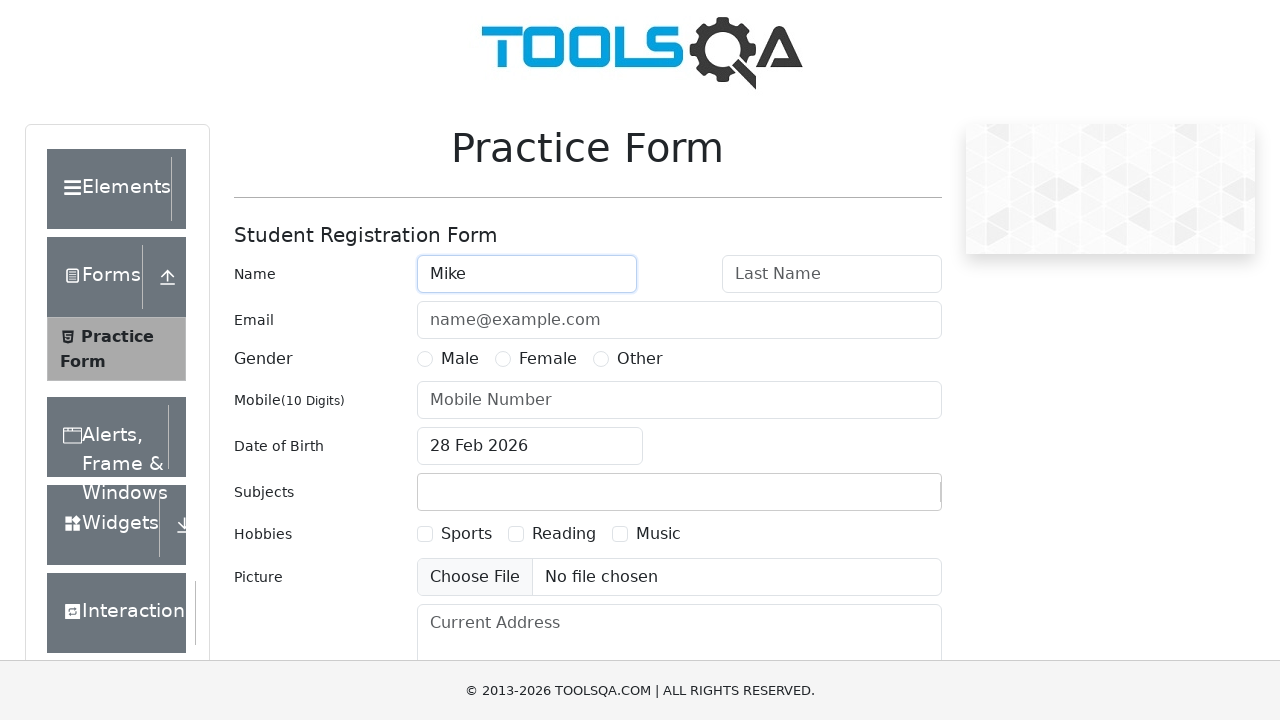

Filled last name field with 'Mercury' on #lastName
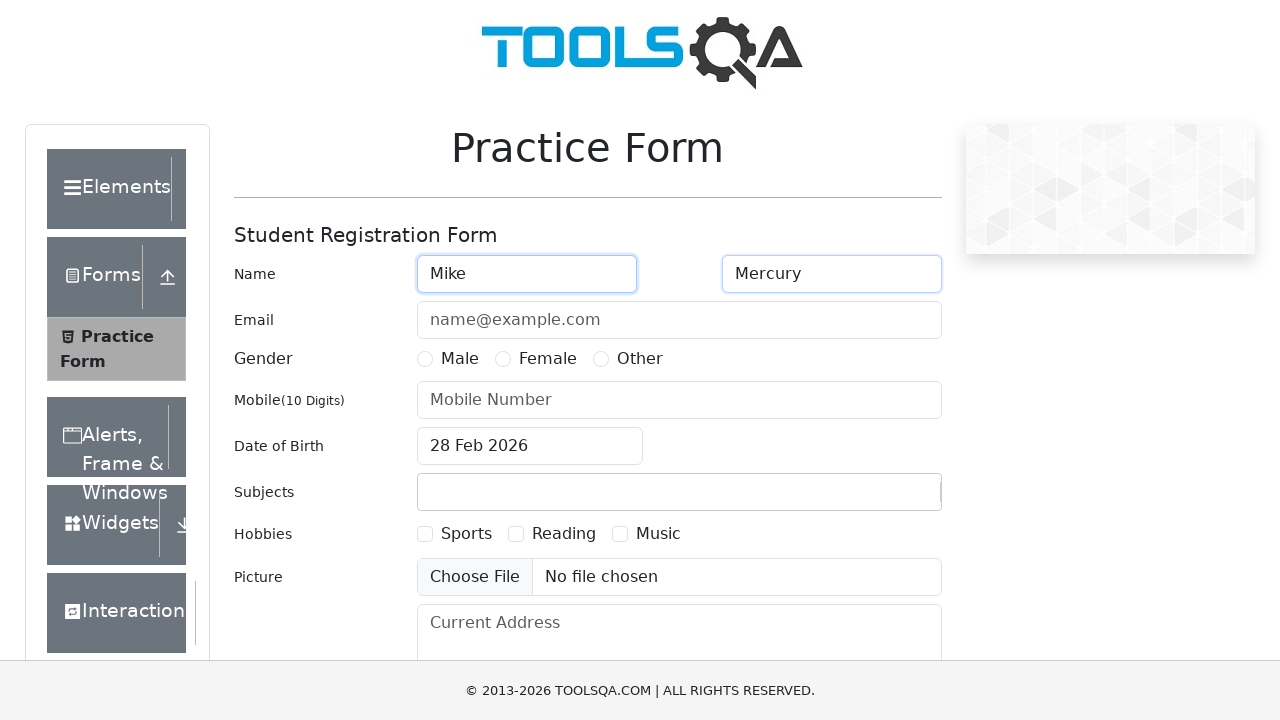

Filled email field with 'mike@google.com' on #userEmail
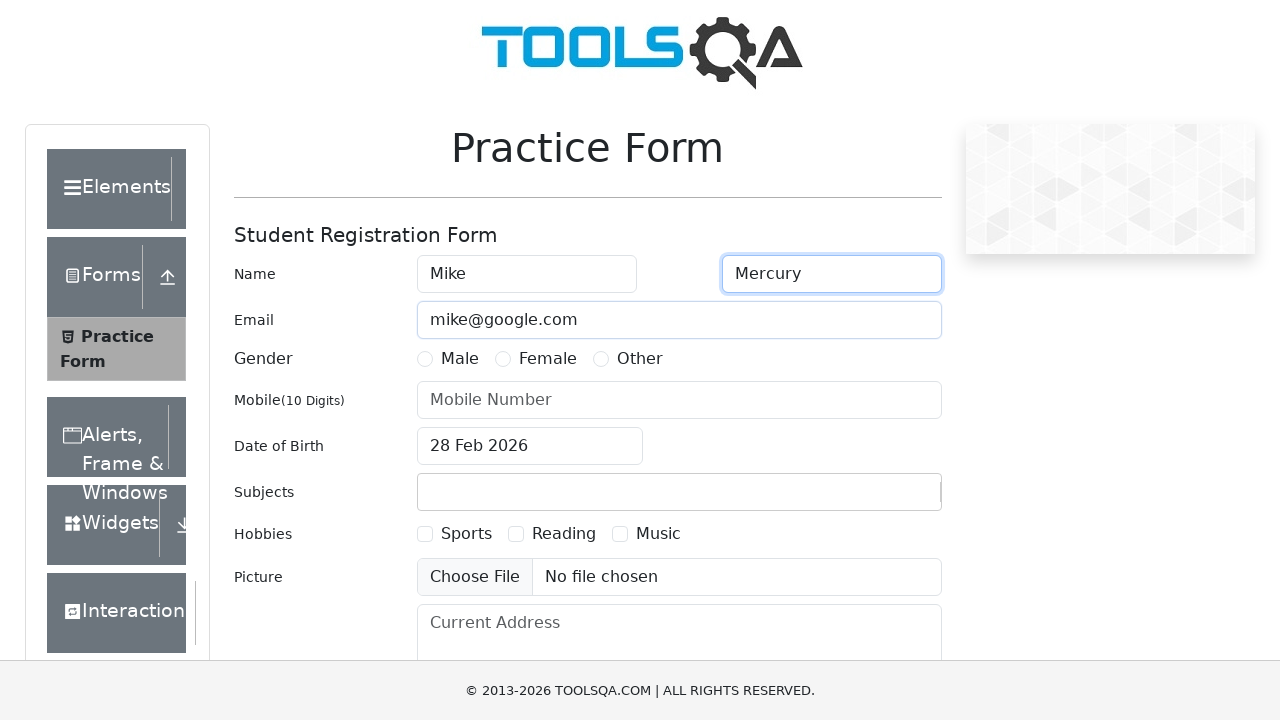

Selected gender radio button at (460, 359) on label[for='gender-radio-1']
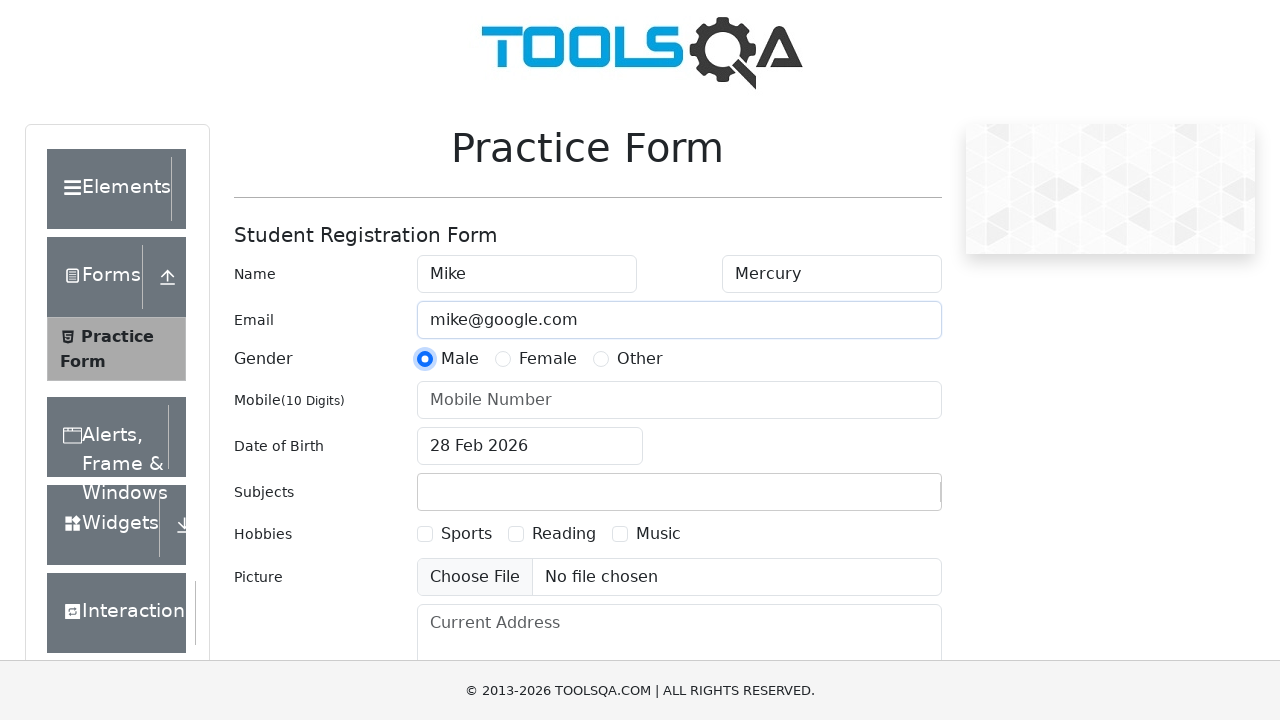

Filled mobile number field with '9000000001' on #userNumber
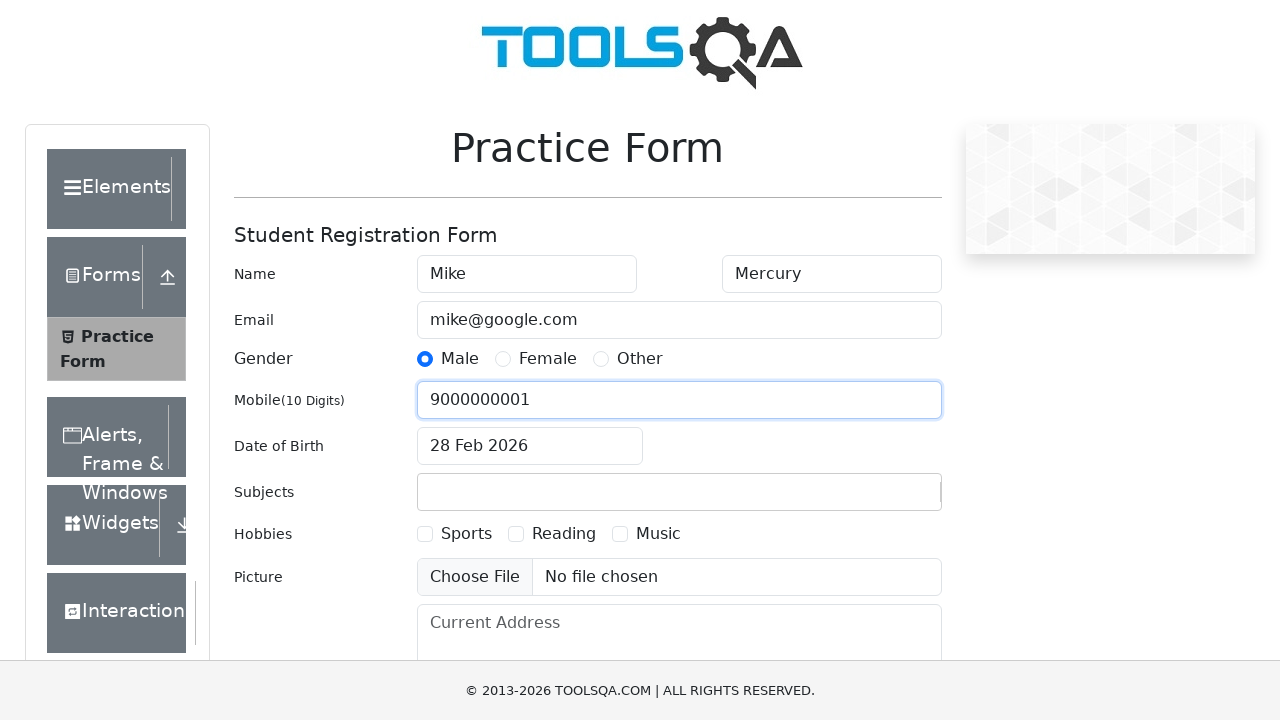

Clicked date of birth input to open date picker at (530, 446) on #dateOfBirthInput
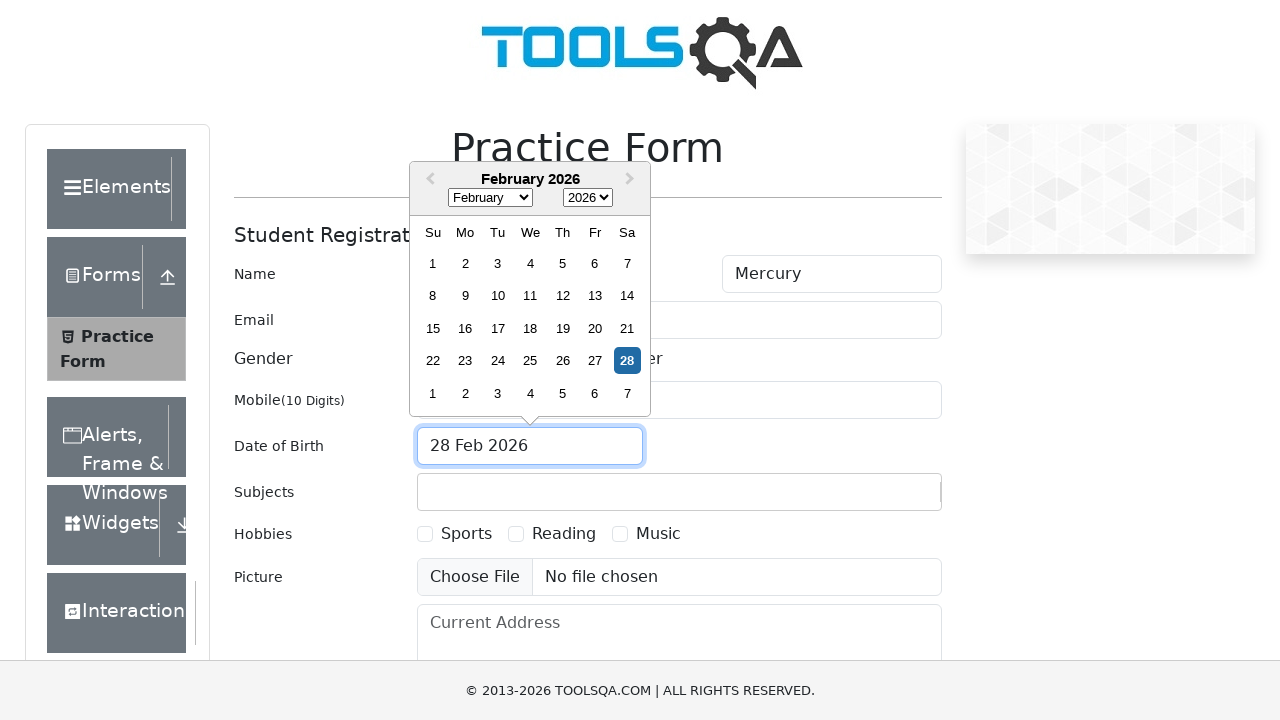

Selected January from month dropdown on .react-datepicker__month-select
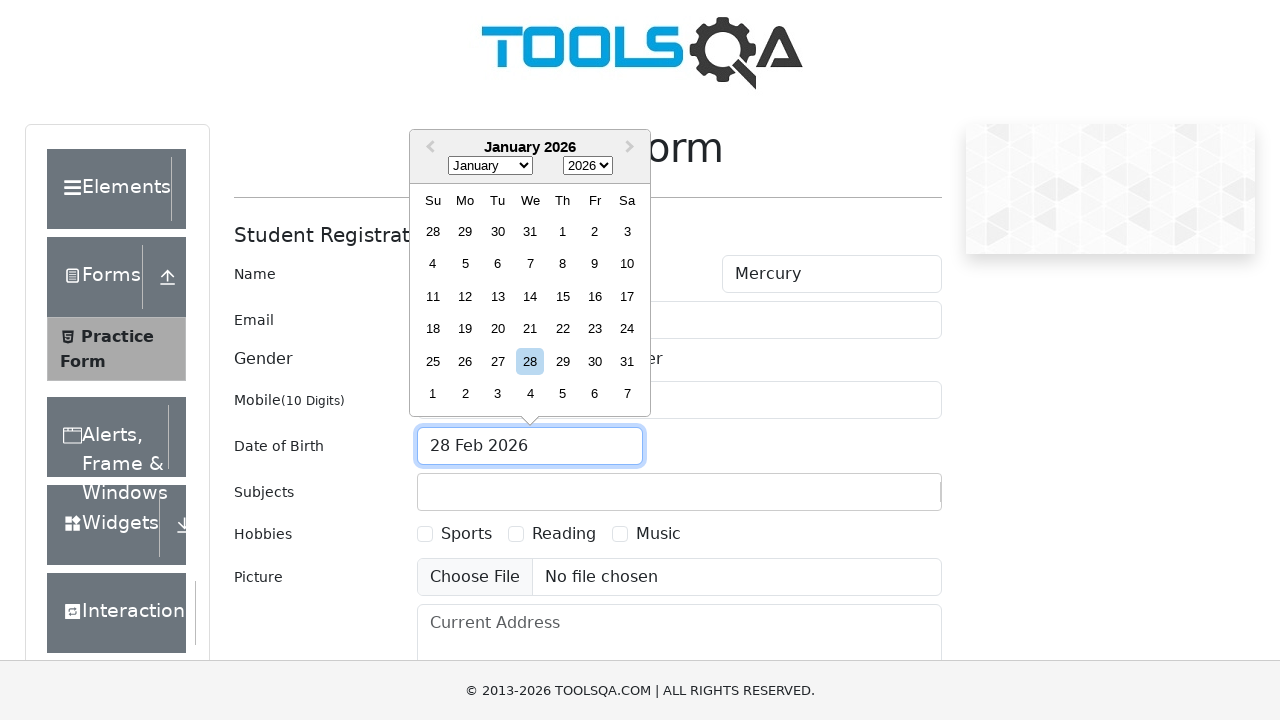

Selected 1985 from year dropdown on .react-datepicker__year-select
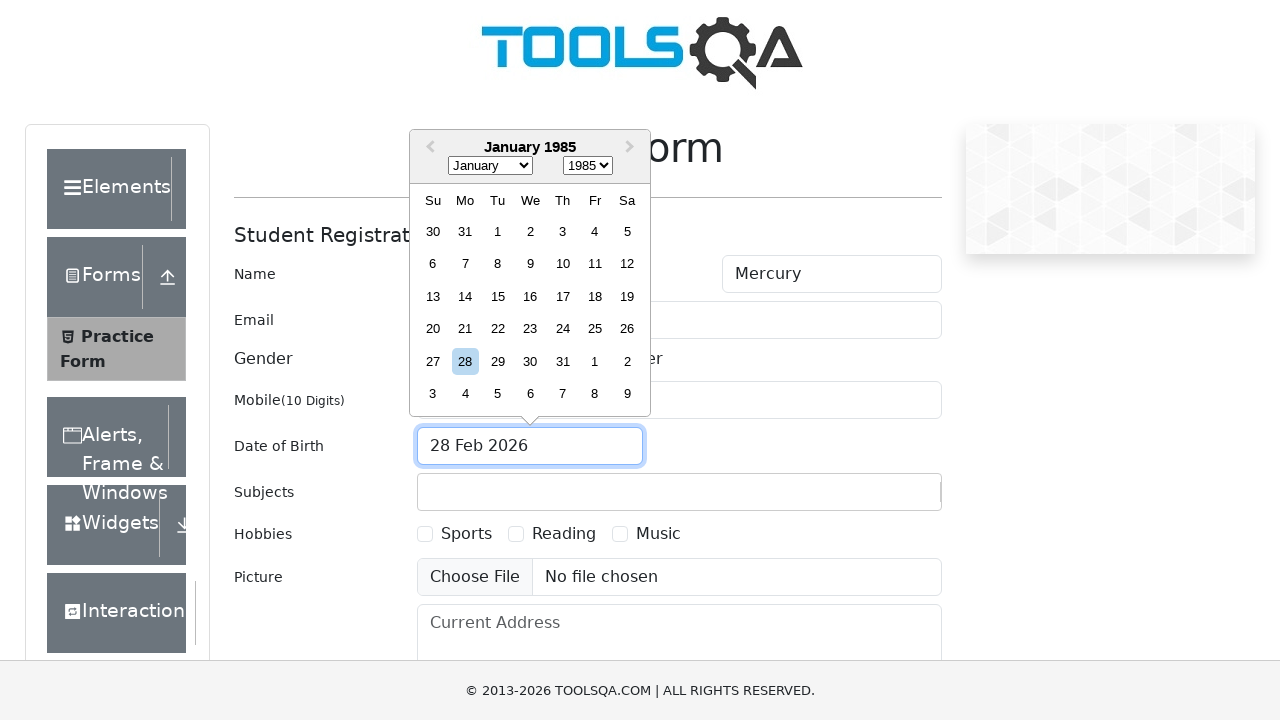

Selected 3rd day from date picker calendar at (562, 231) on .react-datepicker__day--003
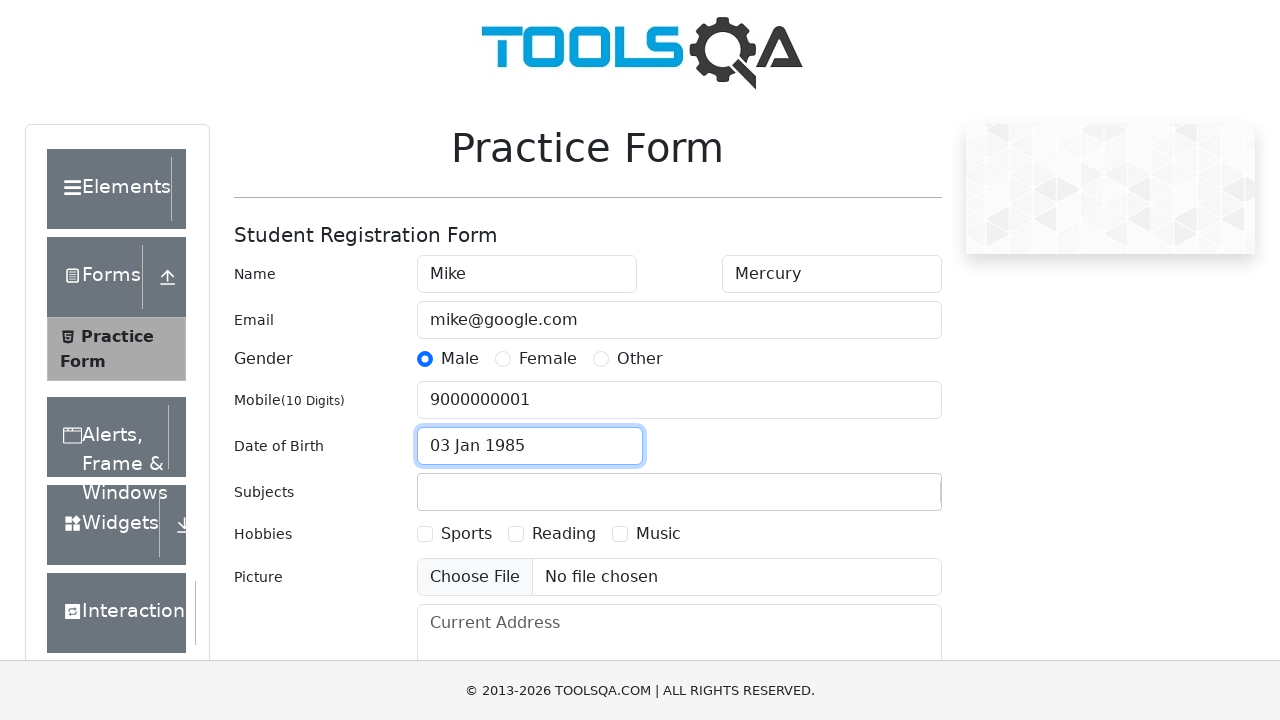

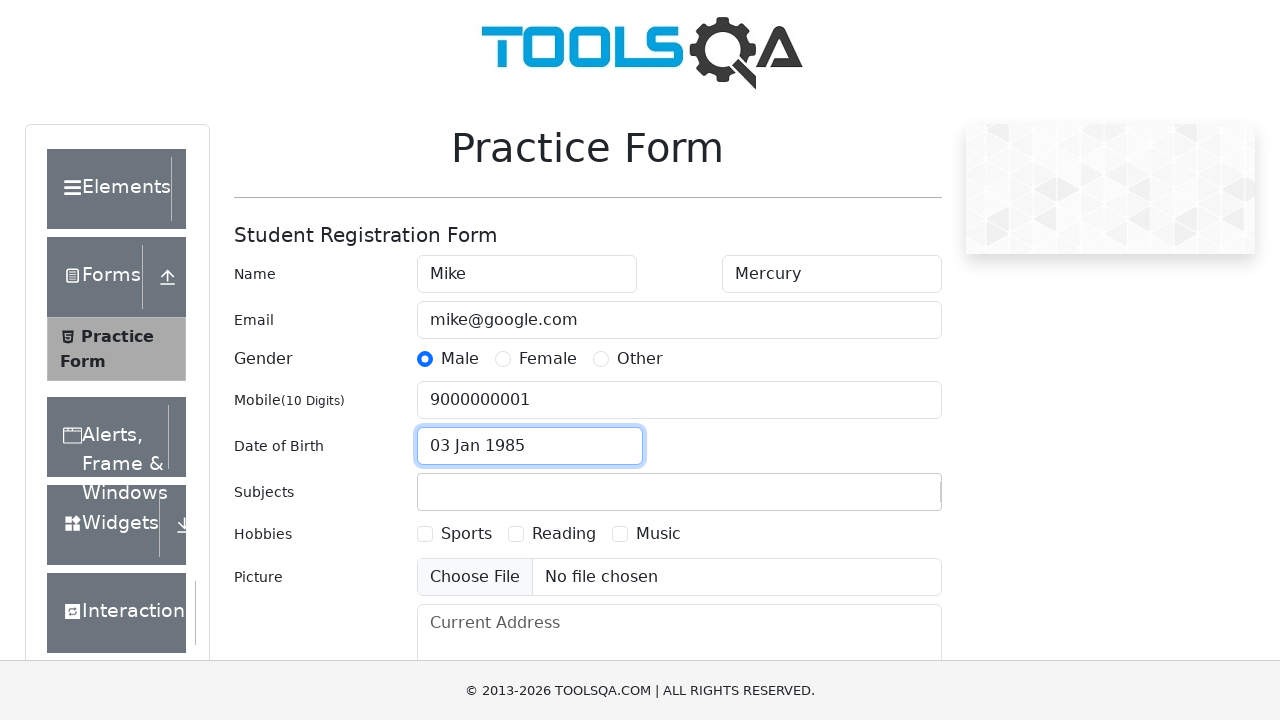